Navigates to a web table page, scrolls down, and calculates the total of all salary values displayed in the salary column

Starting URL: https://demoqa.com/webtables

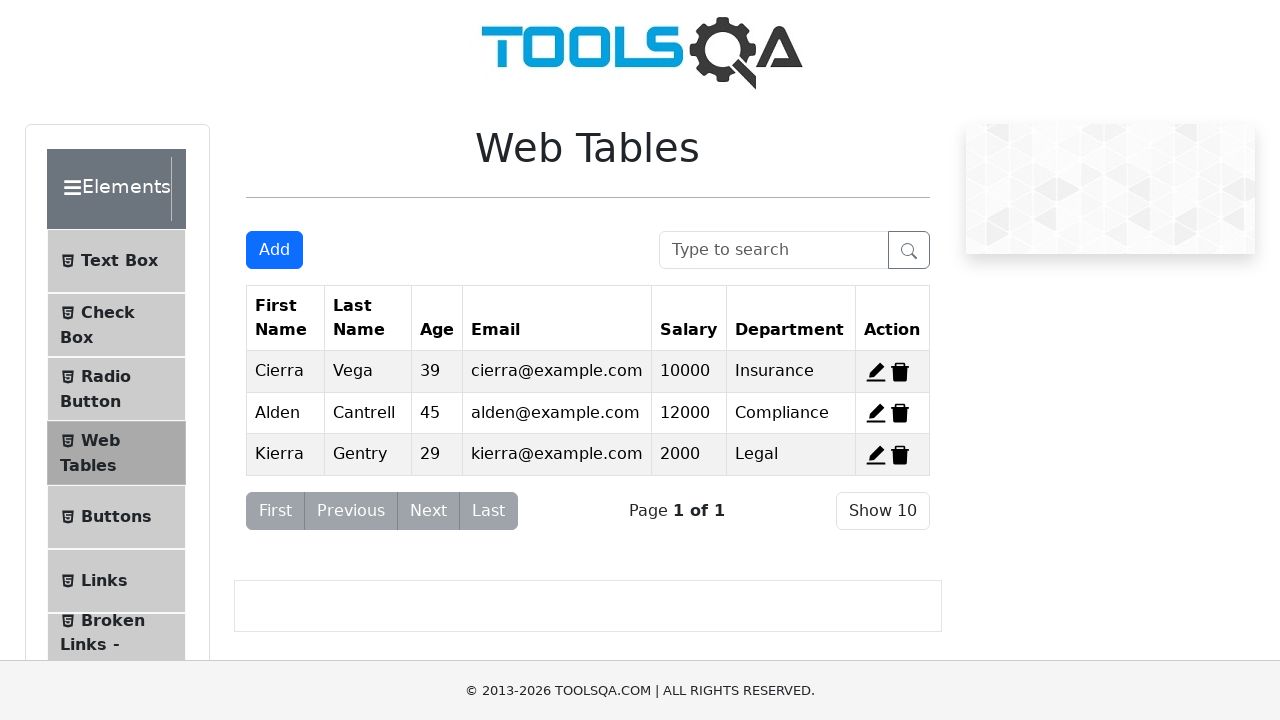

Scrolled down 500 pixels to view the web table
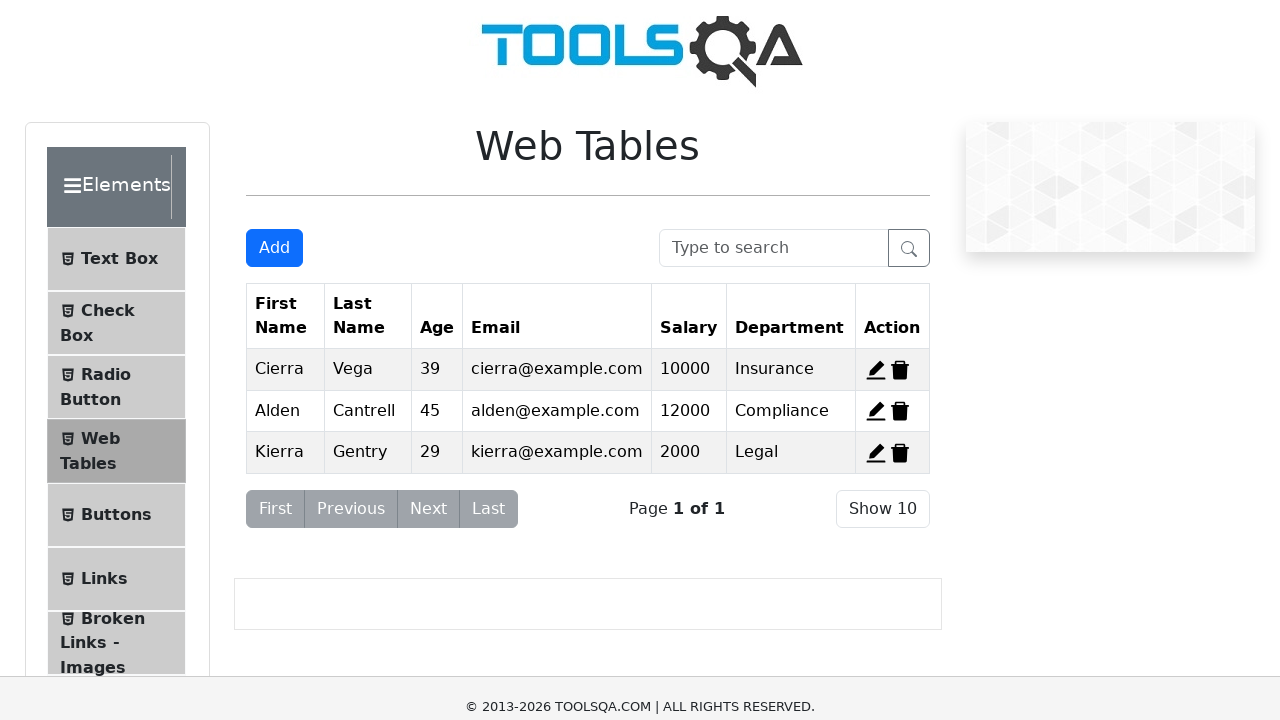

Located all salary cells in the 5th column using XPath
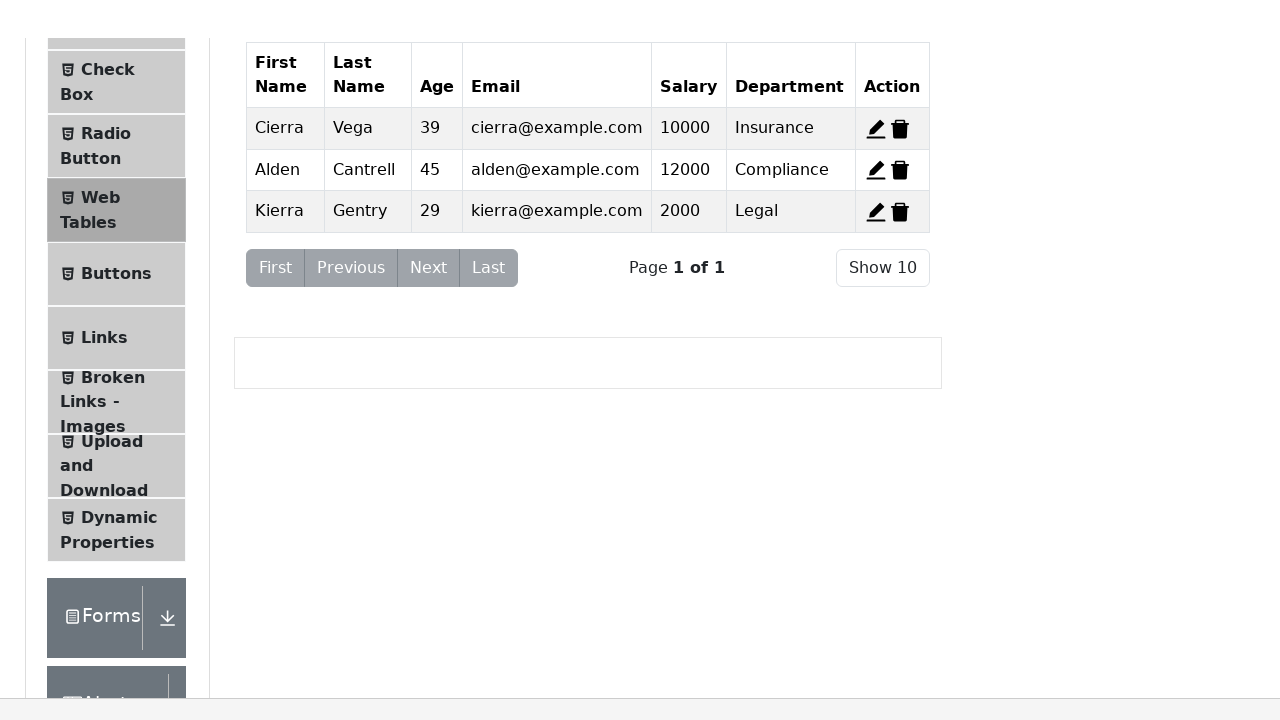

Calculated total salary across all cells: 0
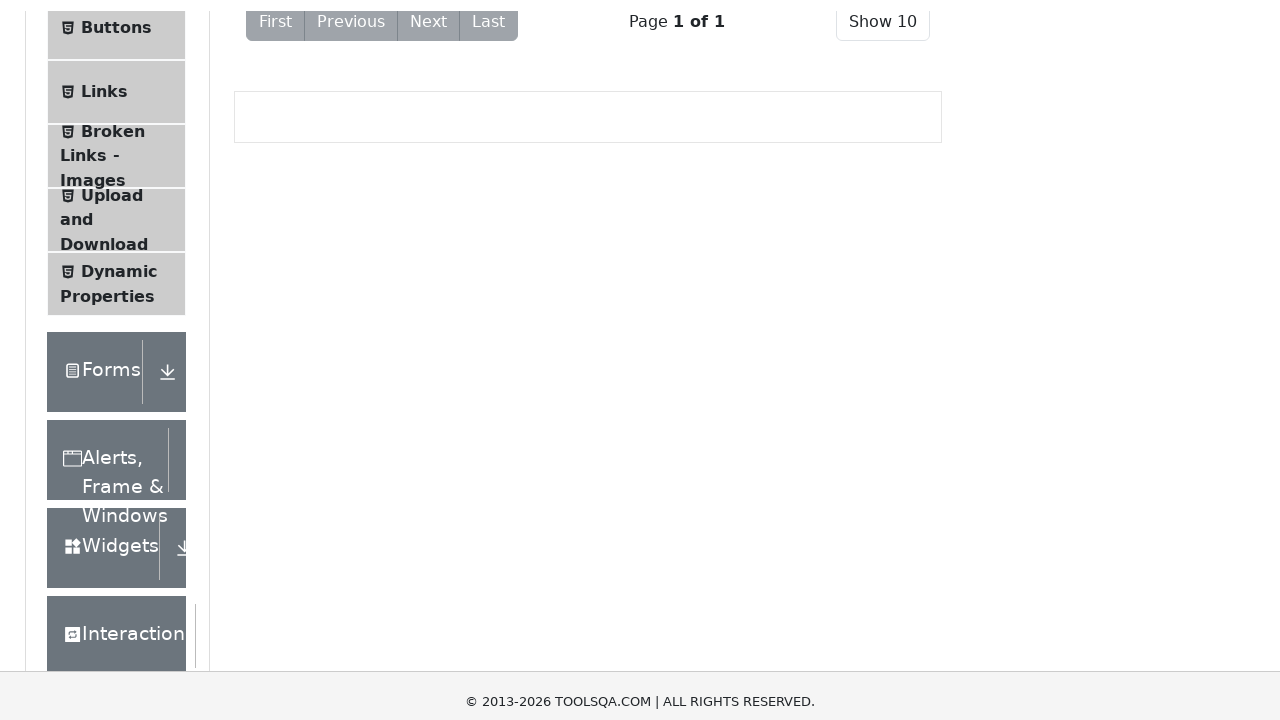

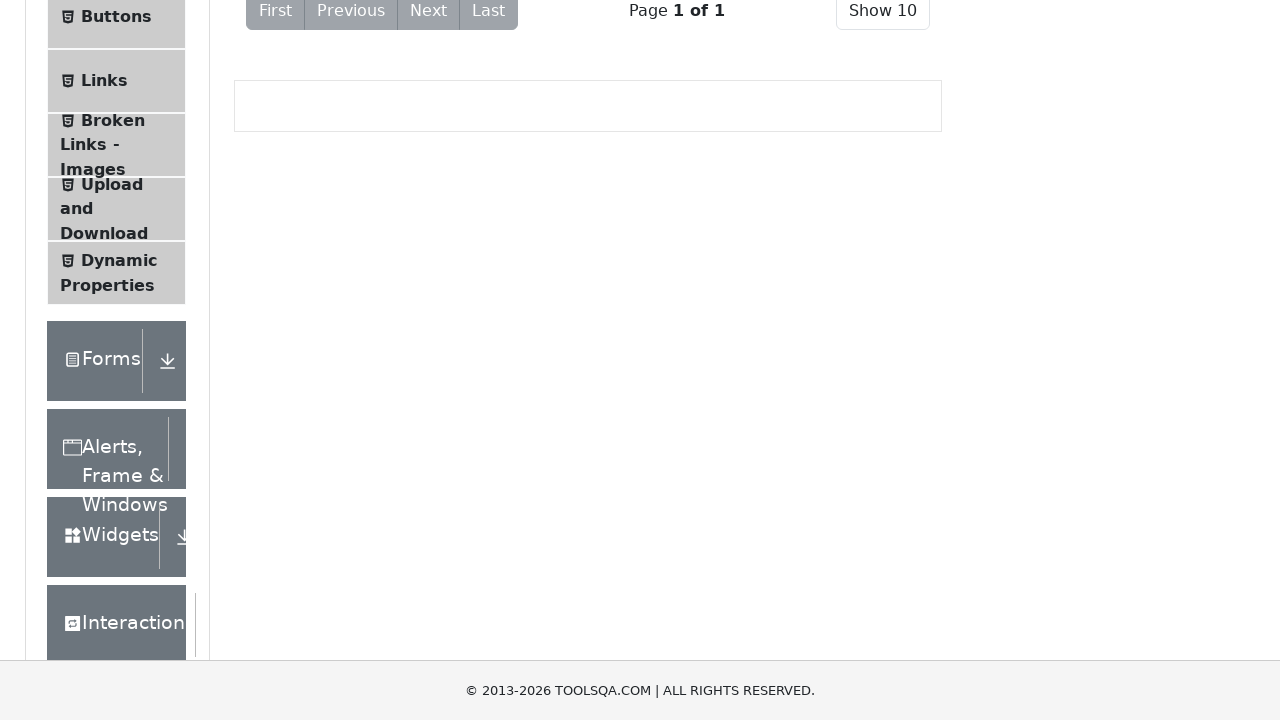